Tests the date-time picker by clicking on it and selecting a specific time (5:00 AM) from the dropdown

Starting URL: https://demoqa.com/date-picker

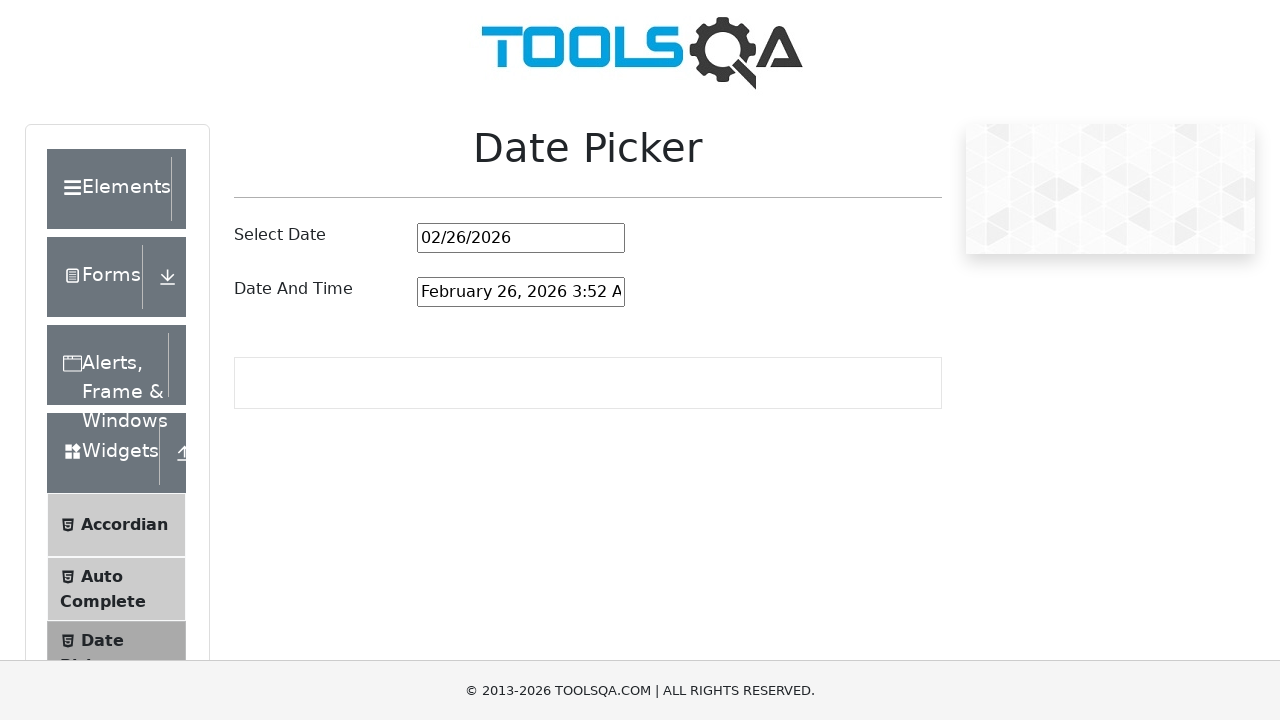

Clicked on the date and time picker input to open the picker at (521, 292) on #dateAndTimePickerInput
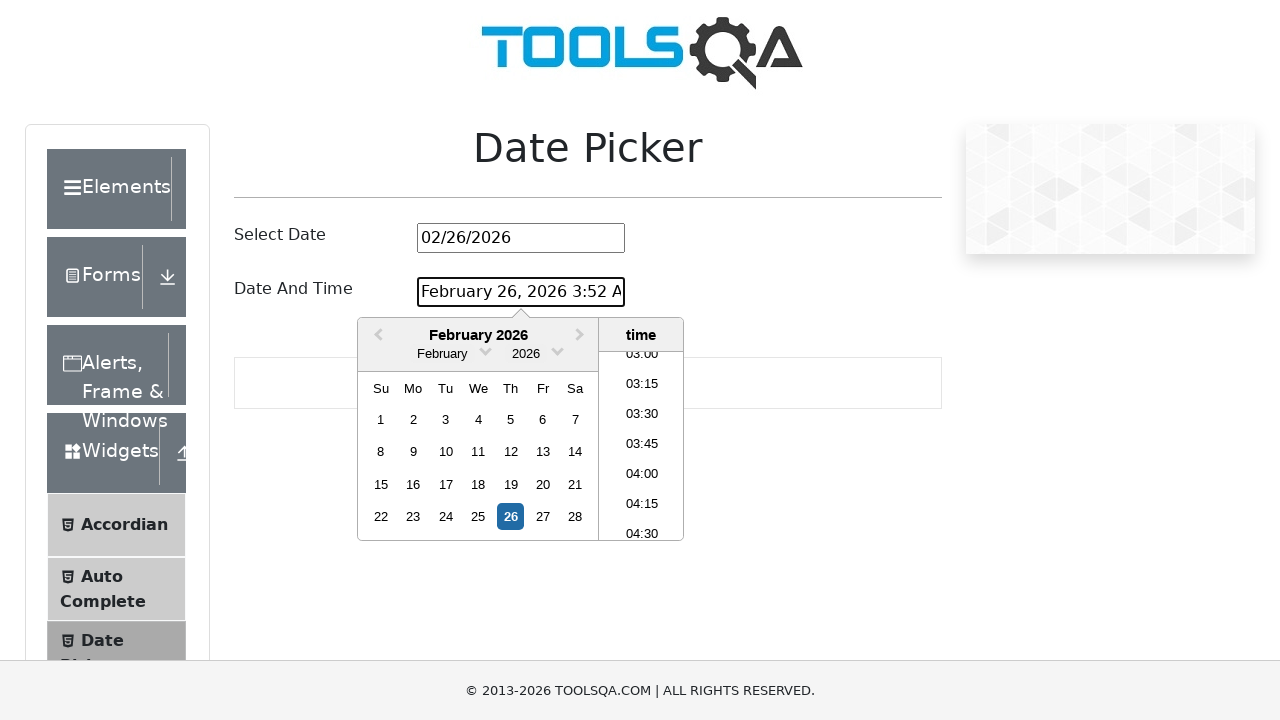

Selected 5:00 AM from the time options dropdown at (642, 446) on xpath=//li[text() = '05:00']
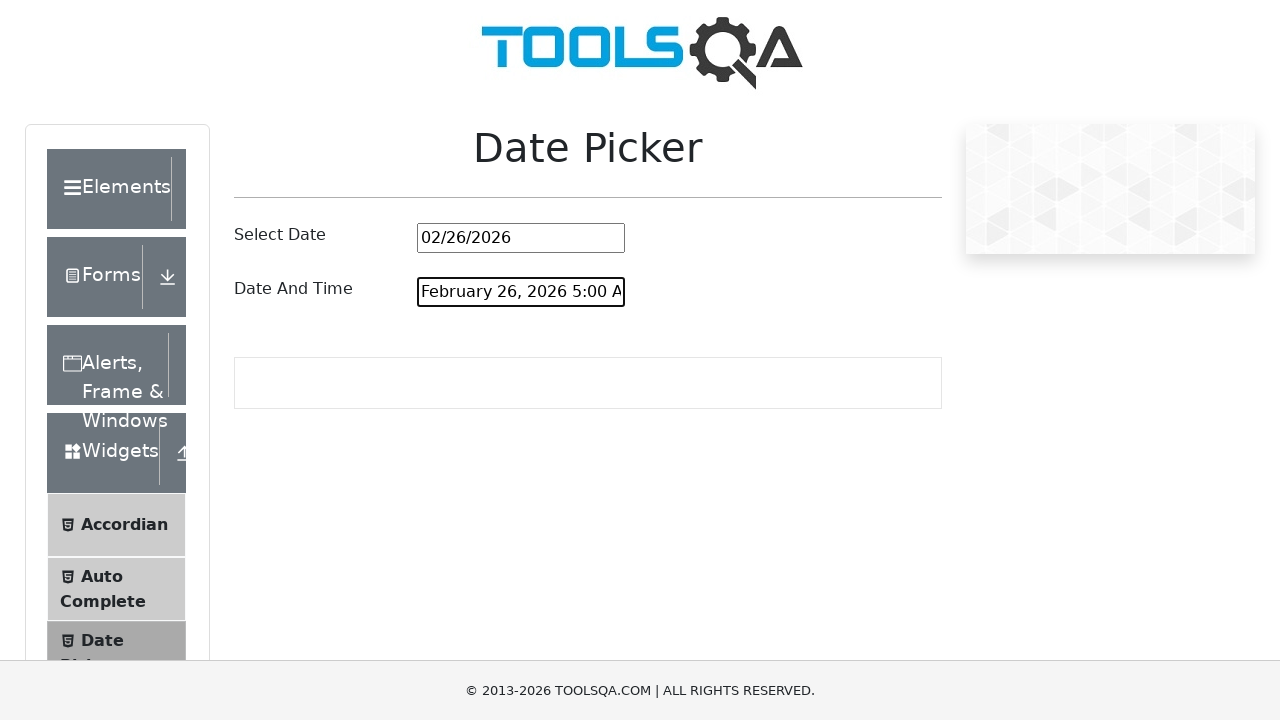

Located the date and time picker input field
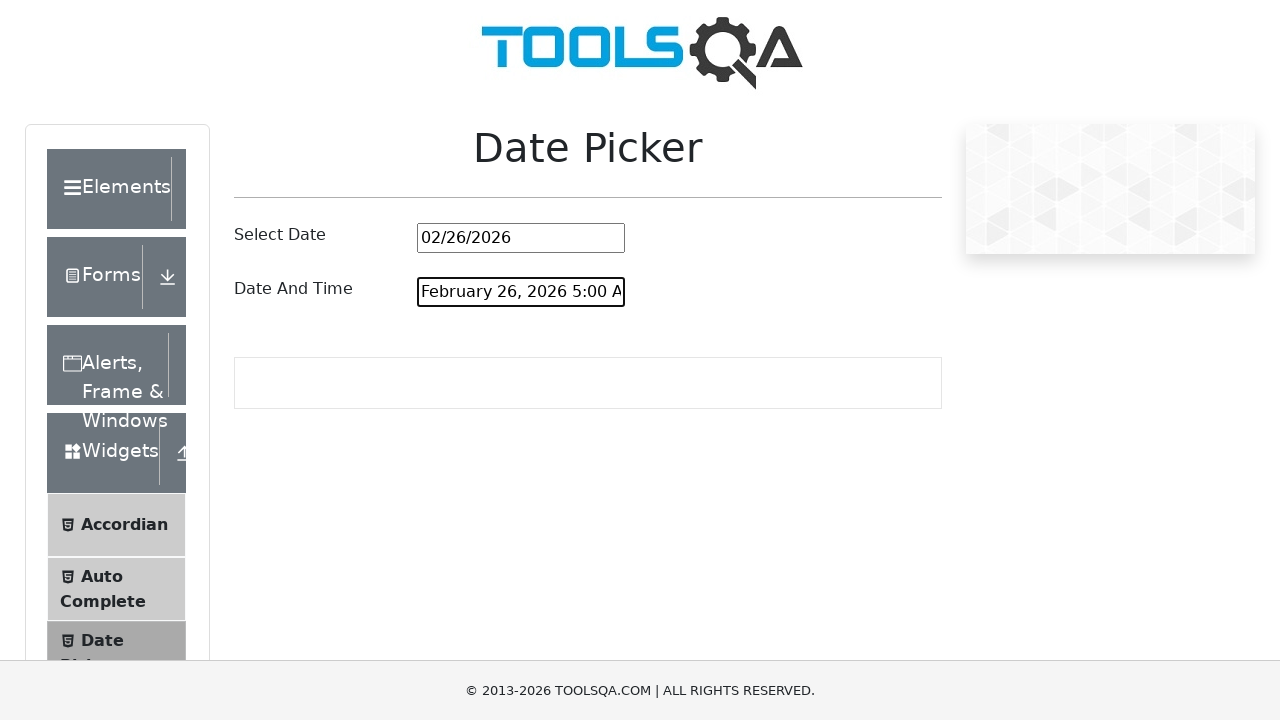

Retrieved selected value from input: February 26, 2026 5:00 AM
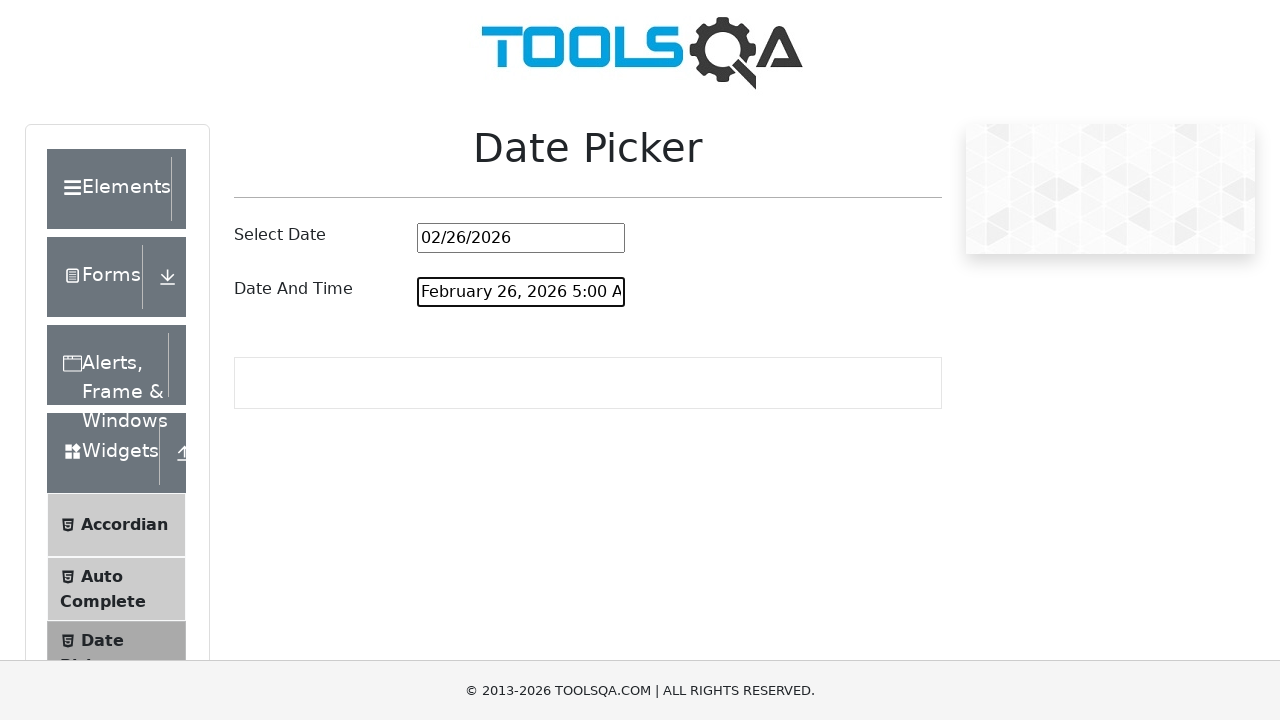

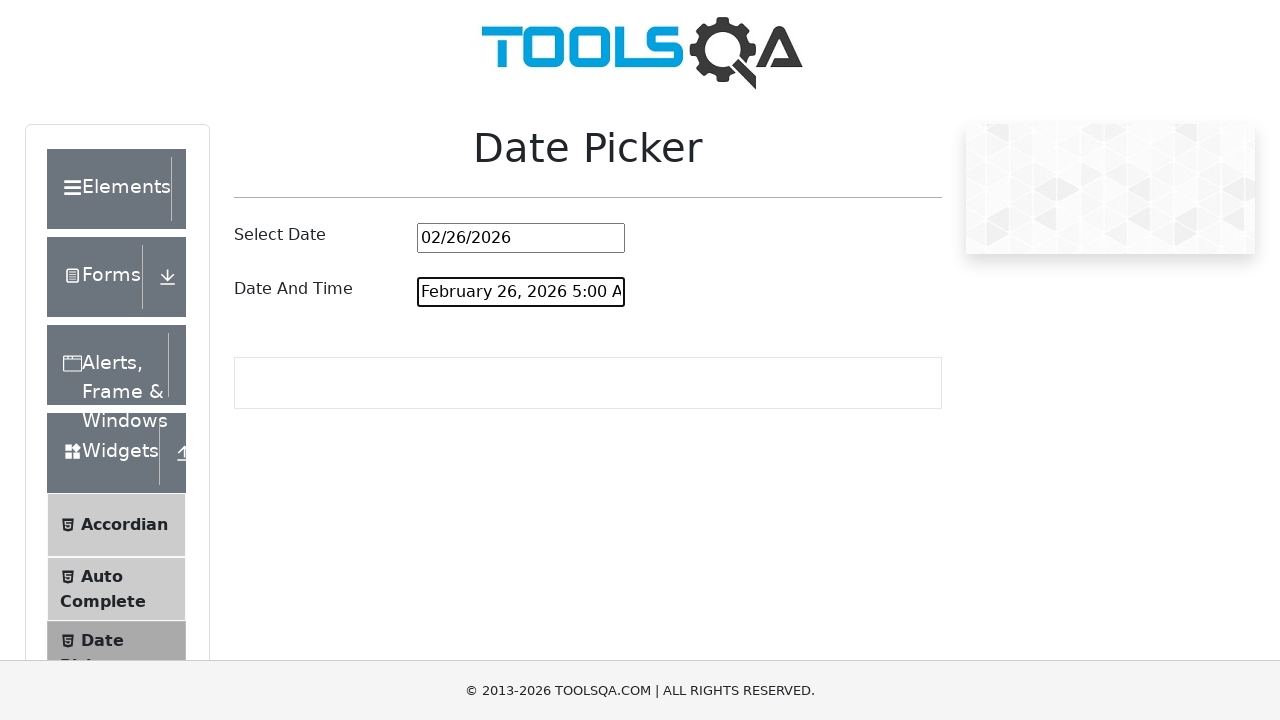